Navigates to the Via travel booking website and waits for the page to load

Starting URL: https://in.via.com/

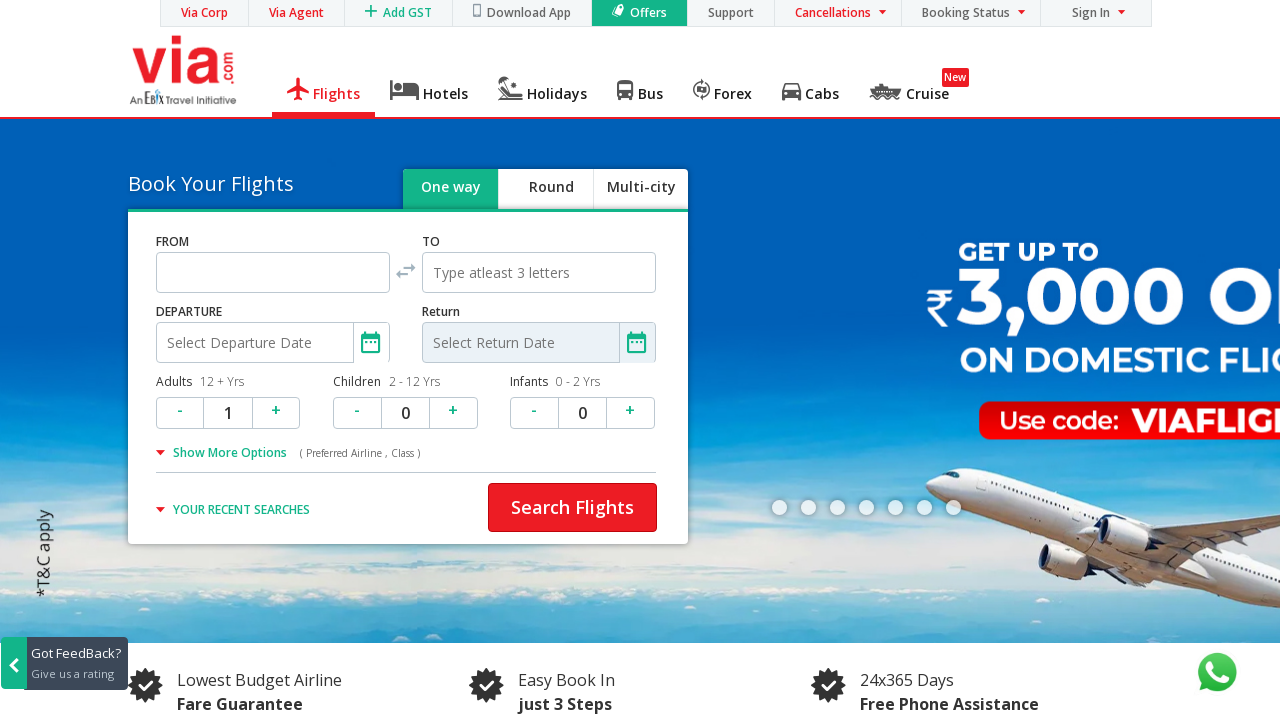

Waited for page DOM content to load on Via travel booking website
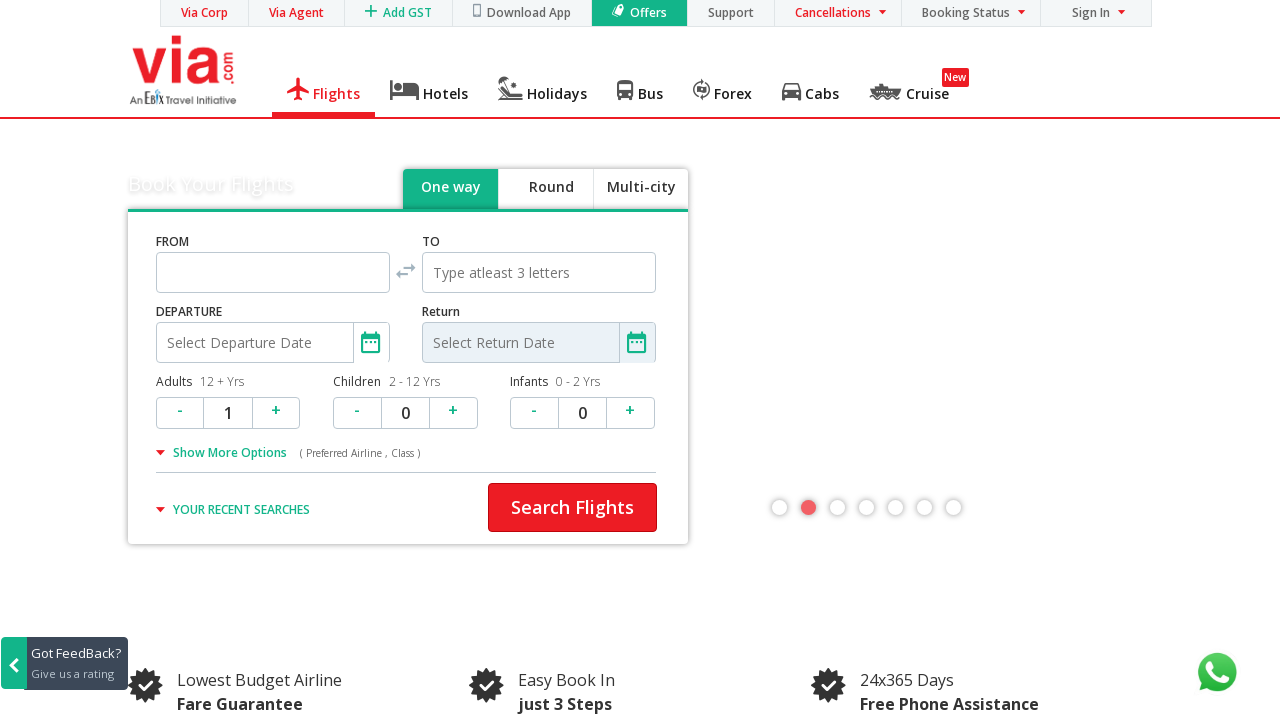

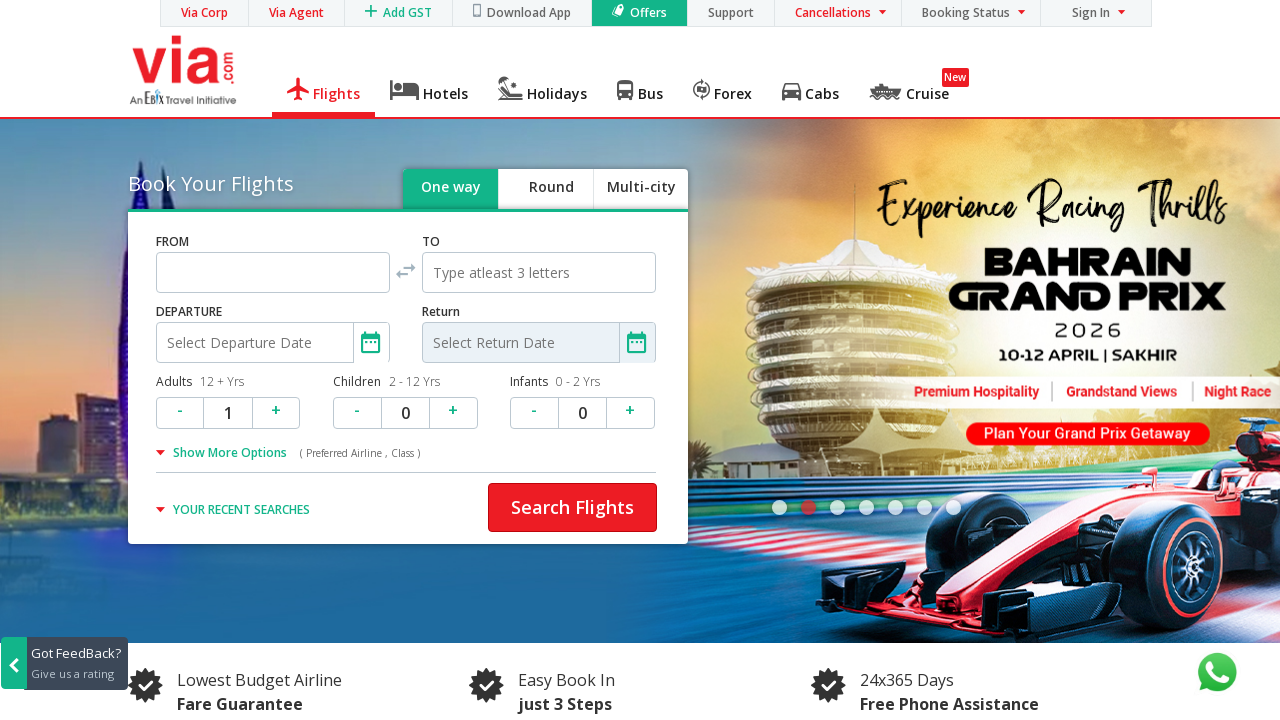